Tests the search functionality on HotelTonight website by clicking the search field, clearing it, and entering a location search term

Starting URL: https://www.hoteltonight.com/

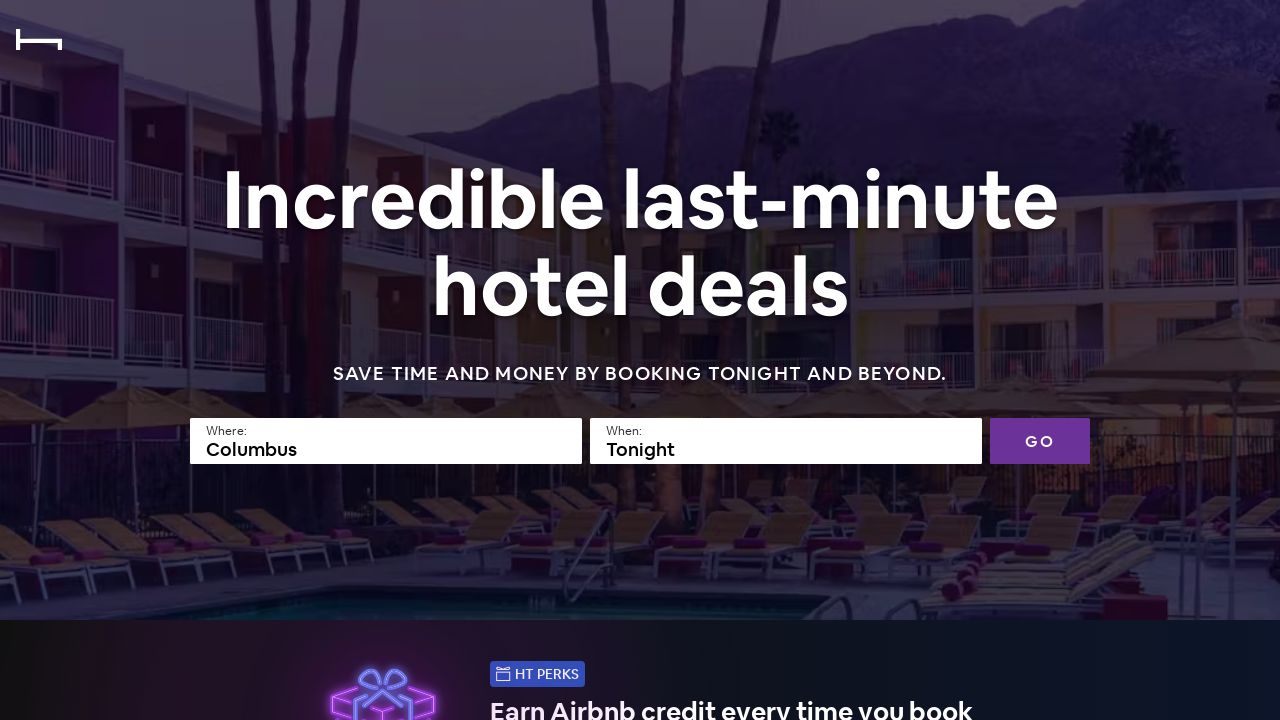

Clicked on the search field at (386, 441) on input[name='searchfield']
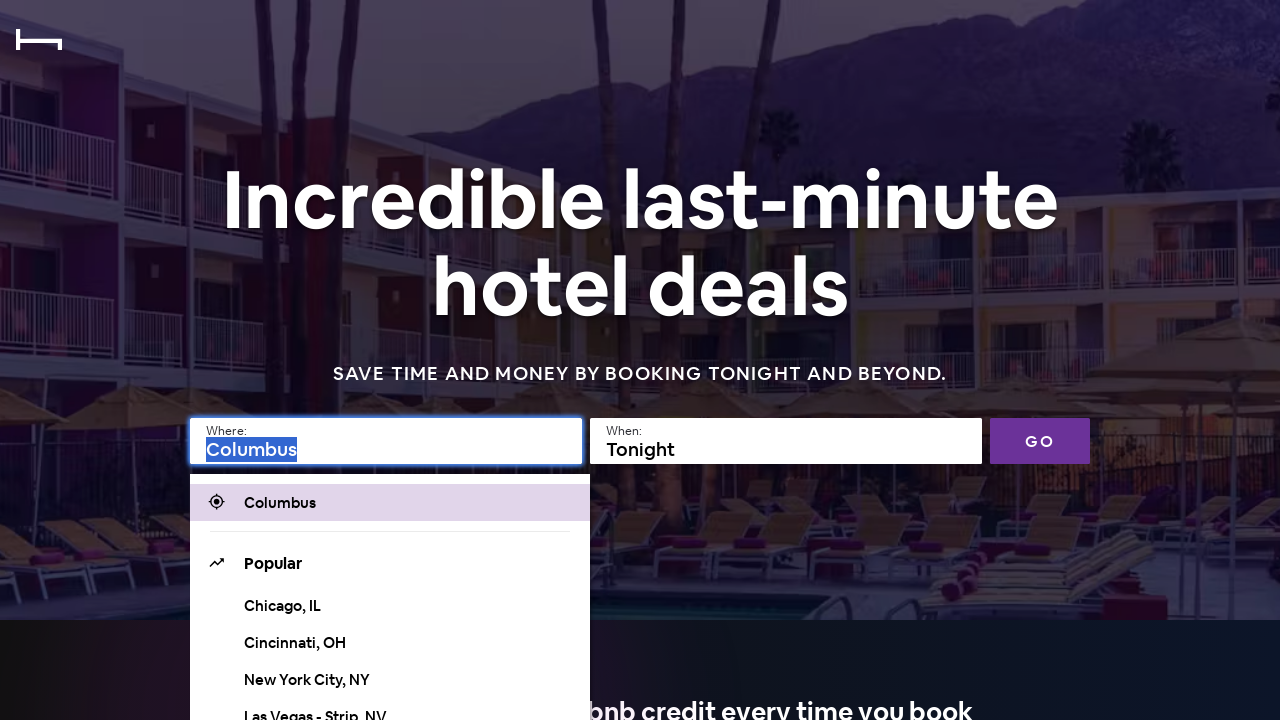

Cleared the search field using Delete key
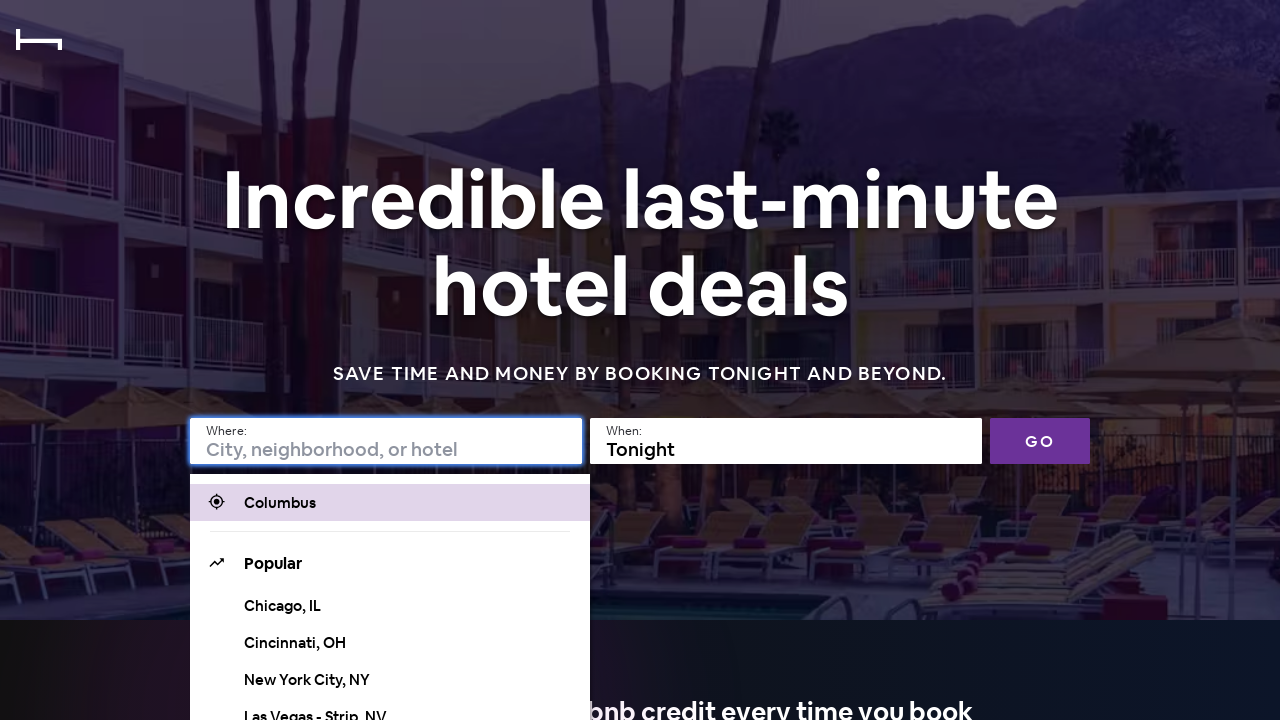

Entered 'Fairfax' as the search location on input[name='searchfield']
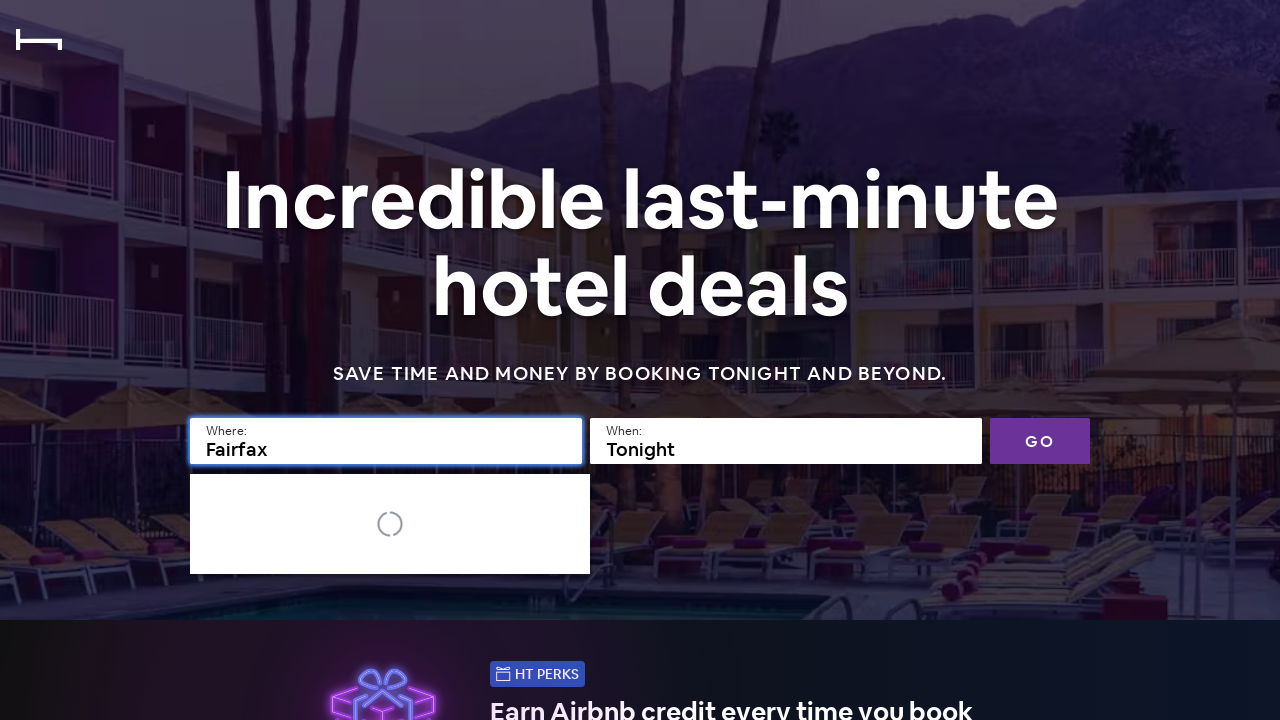

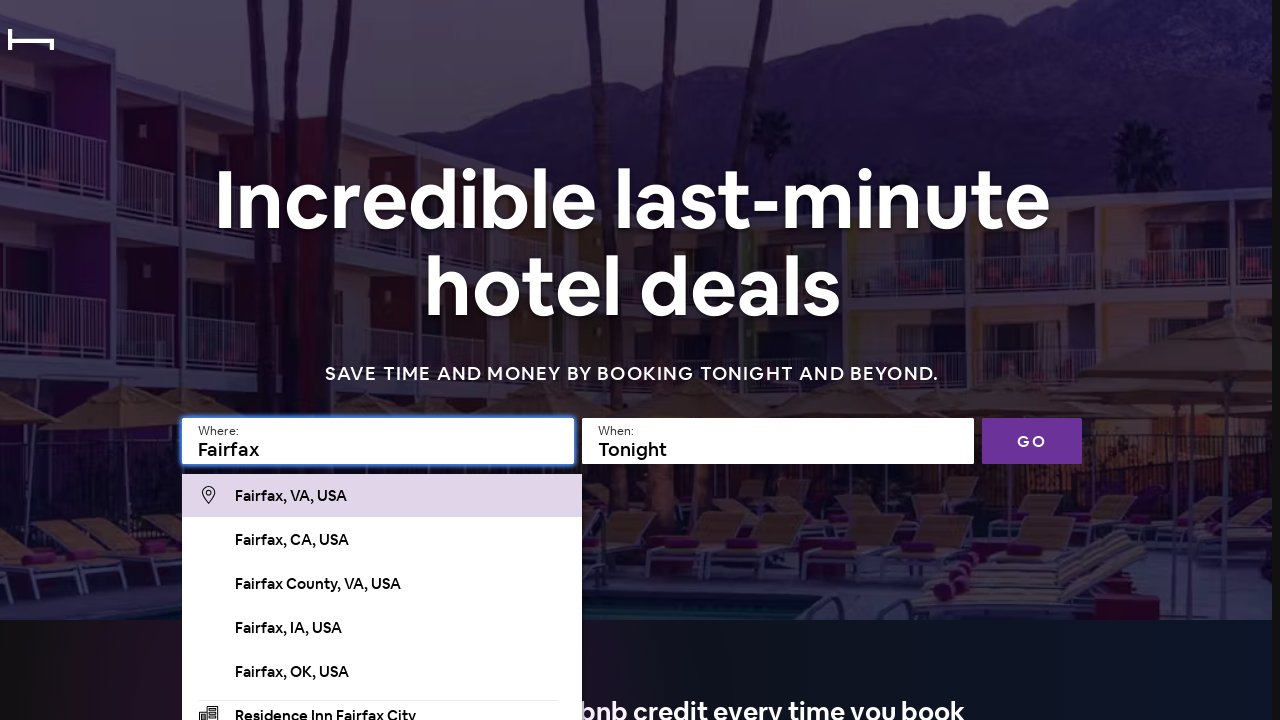